Navigates to Walla news website and verifies the page loads

Starting URL: https://www.walla.co.il

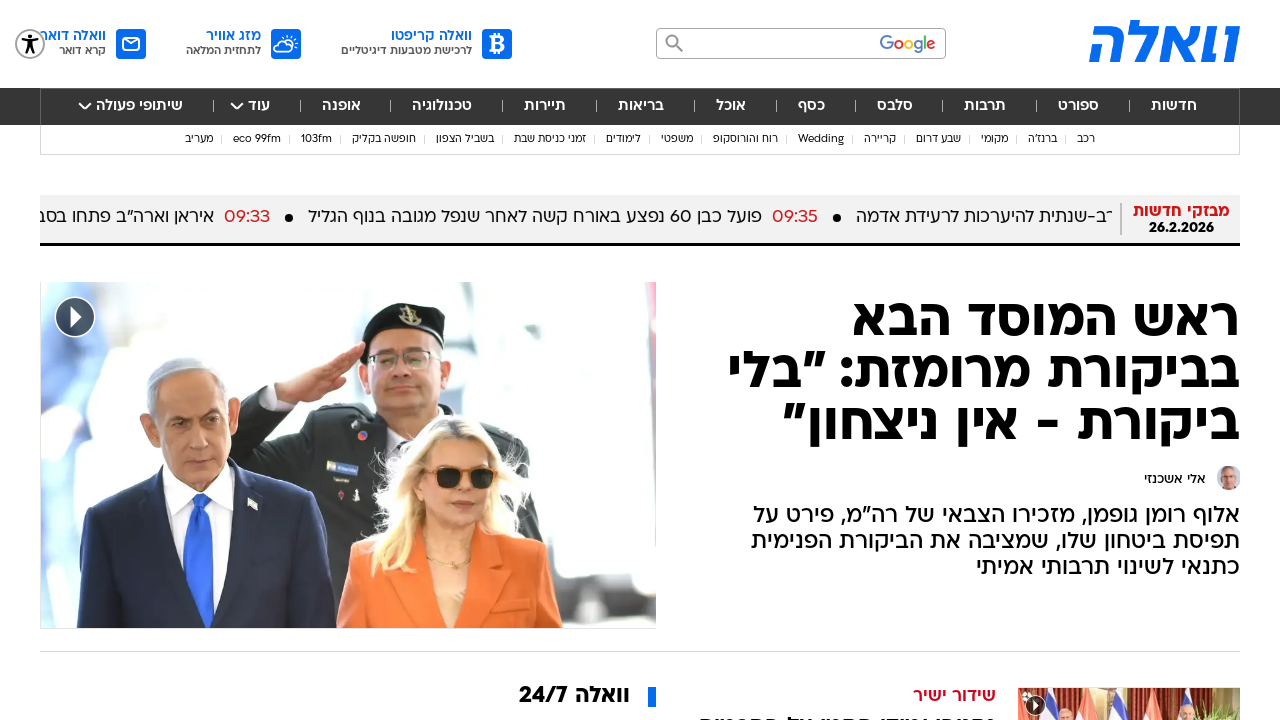

Walla news website page loaded and DOM content parsed
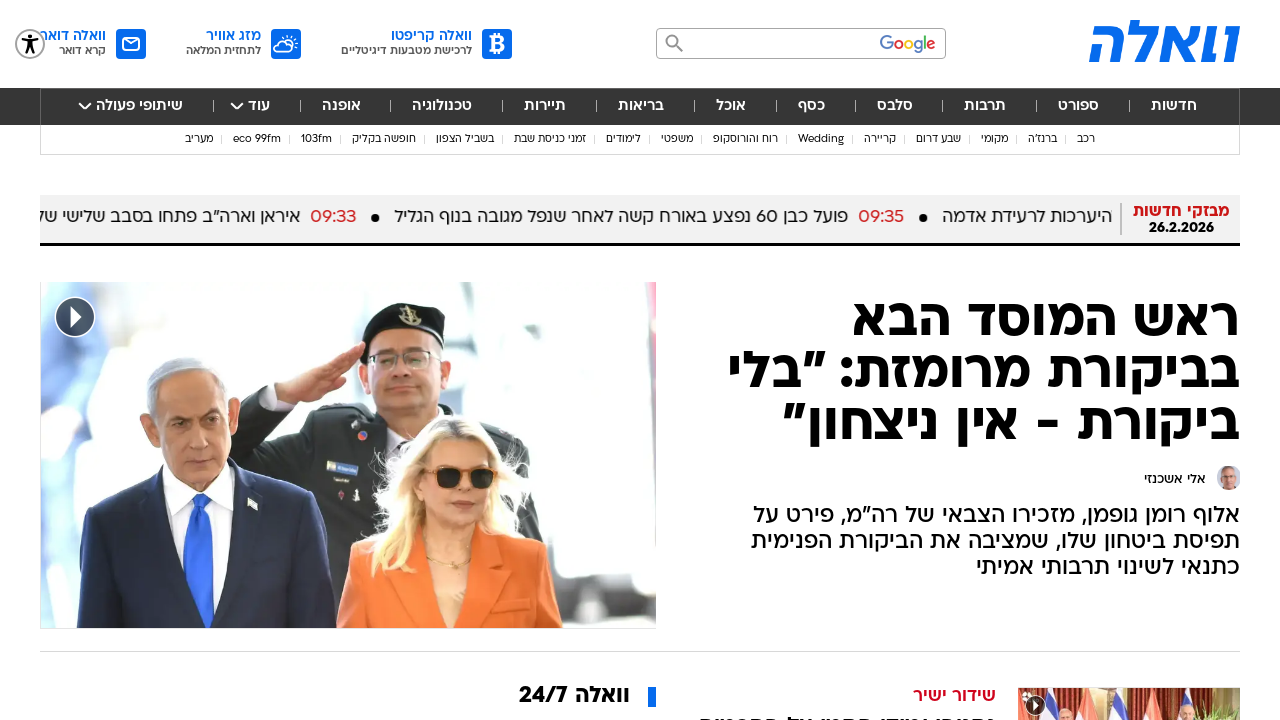

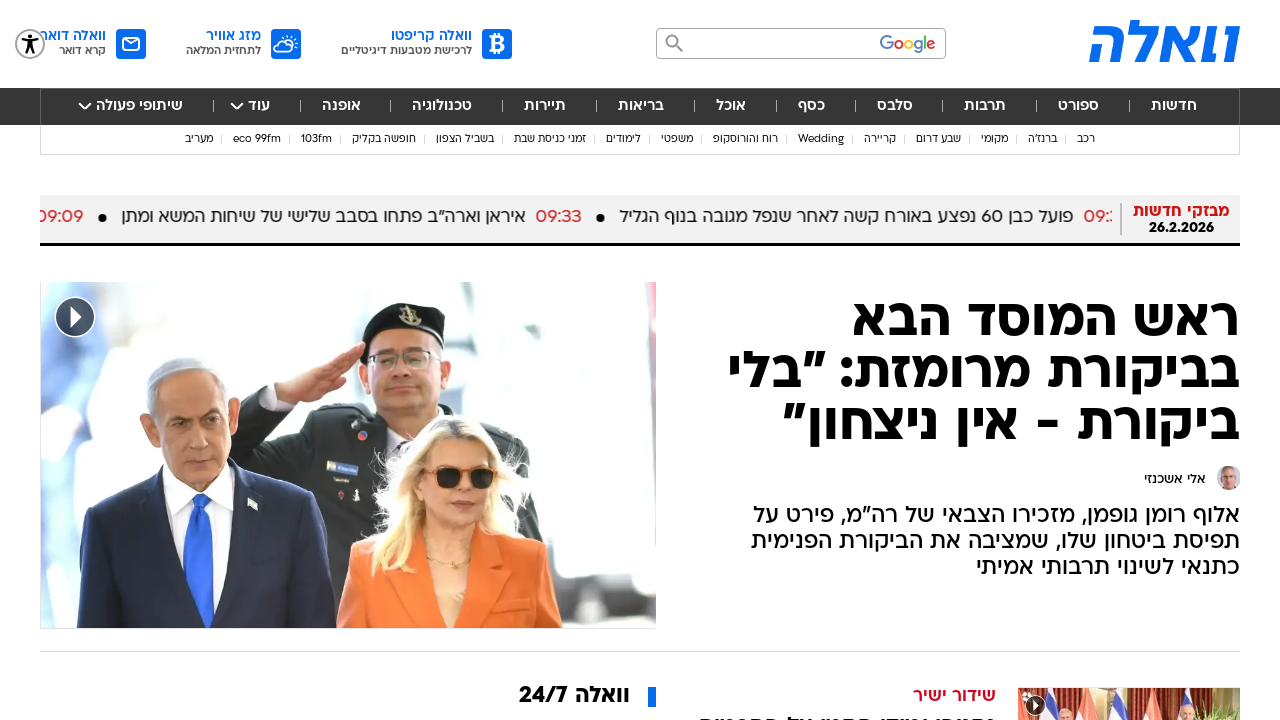